Tests table sorting by clicking the Due column header twice and verifying the column values are sorted in descending order

Starting URL: http://the-internet.herokuapp.com/tables

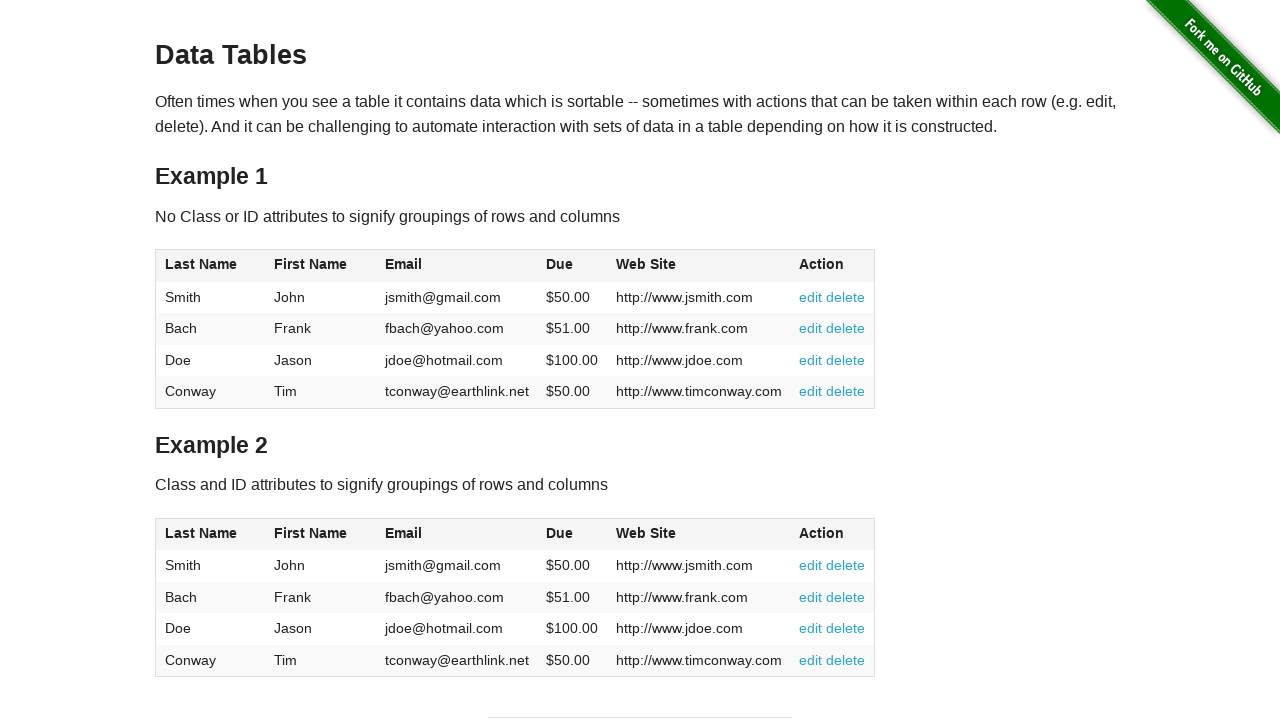

Clicked Due column header first time to sort ascending at (572, 266) on #table1 thead tr th:nth-of-type(4)
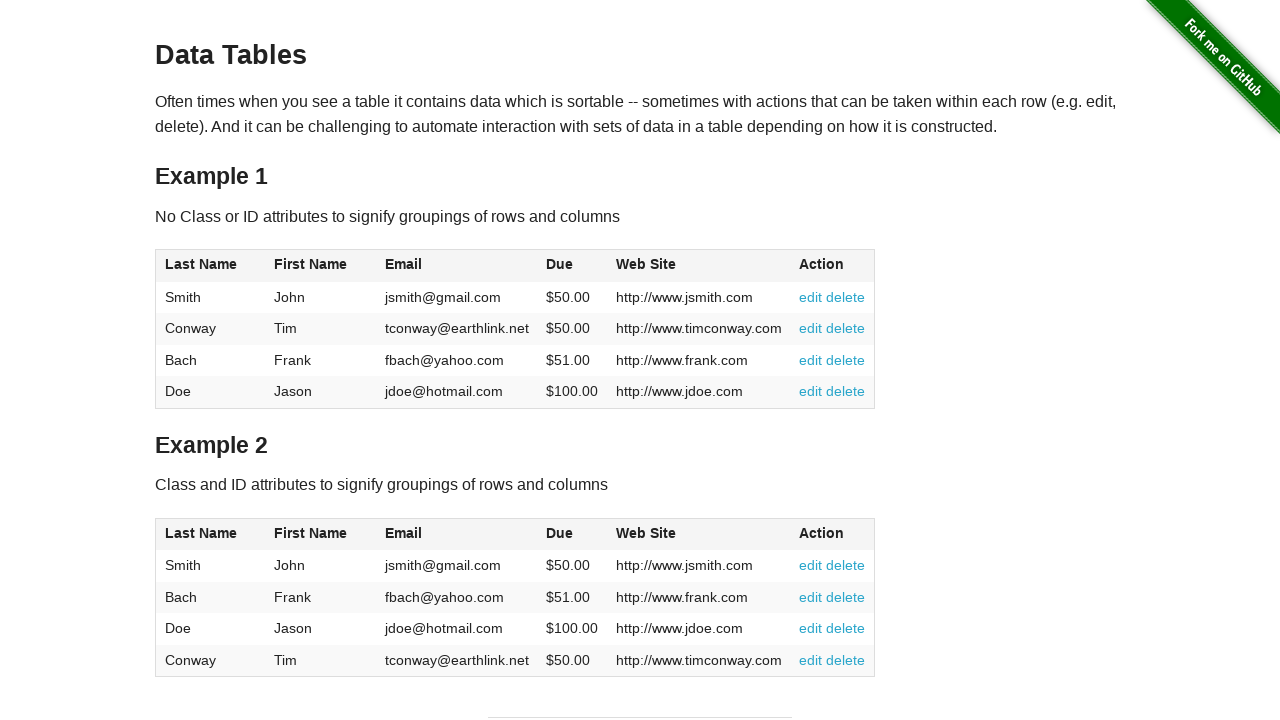

Clicked Due column header second time to sort descending at (572, 266) on #table1 thead tr th:nth-of-type(4)
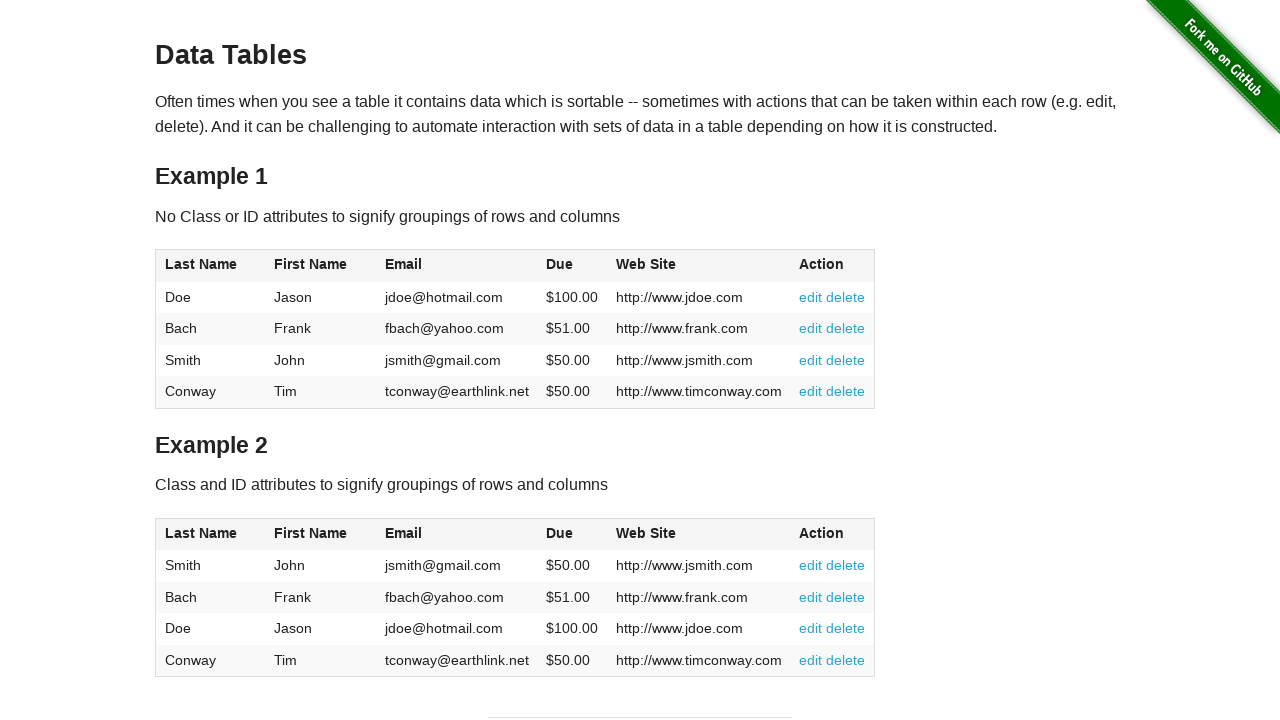

Due column values are present in the table
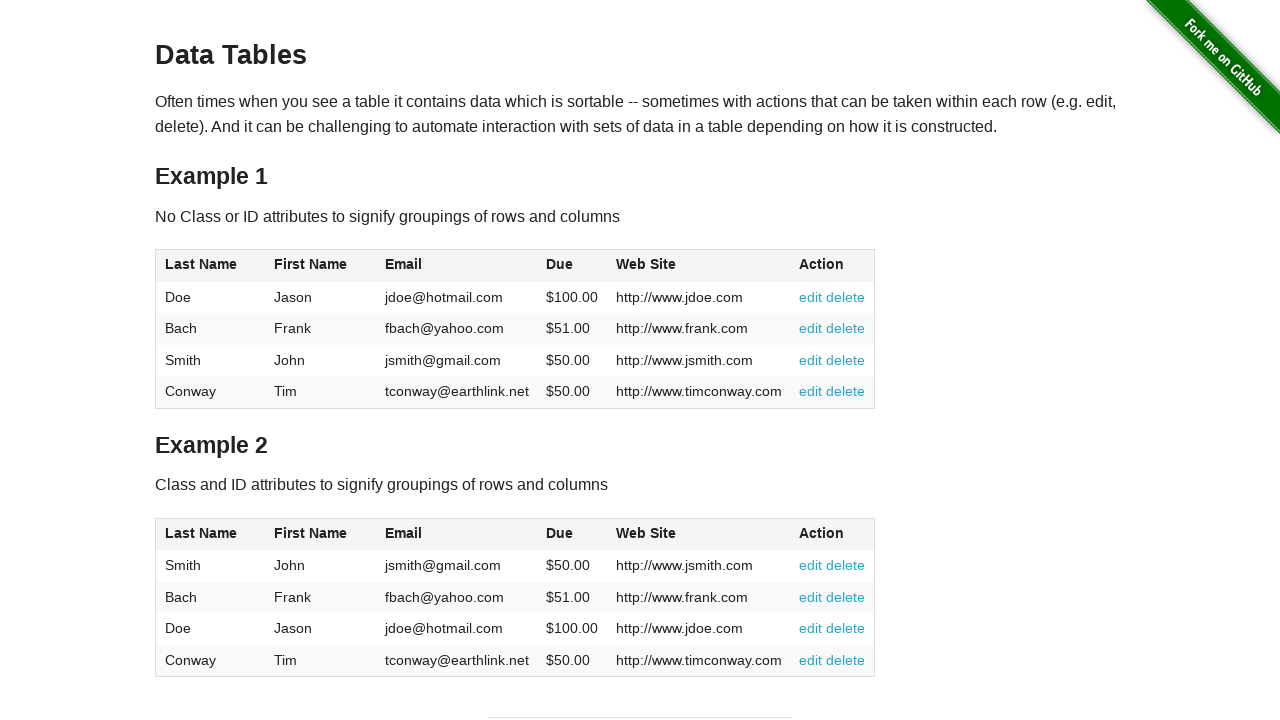

Retrieved all Due column values from the table
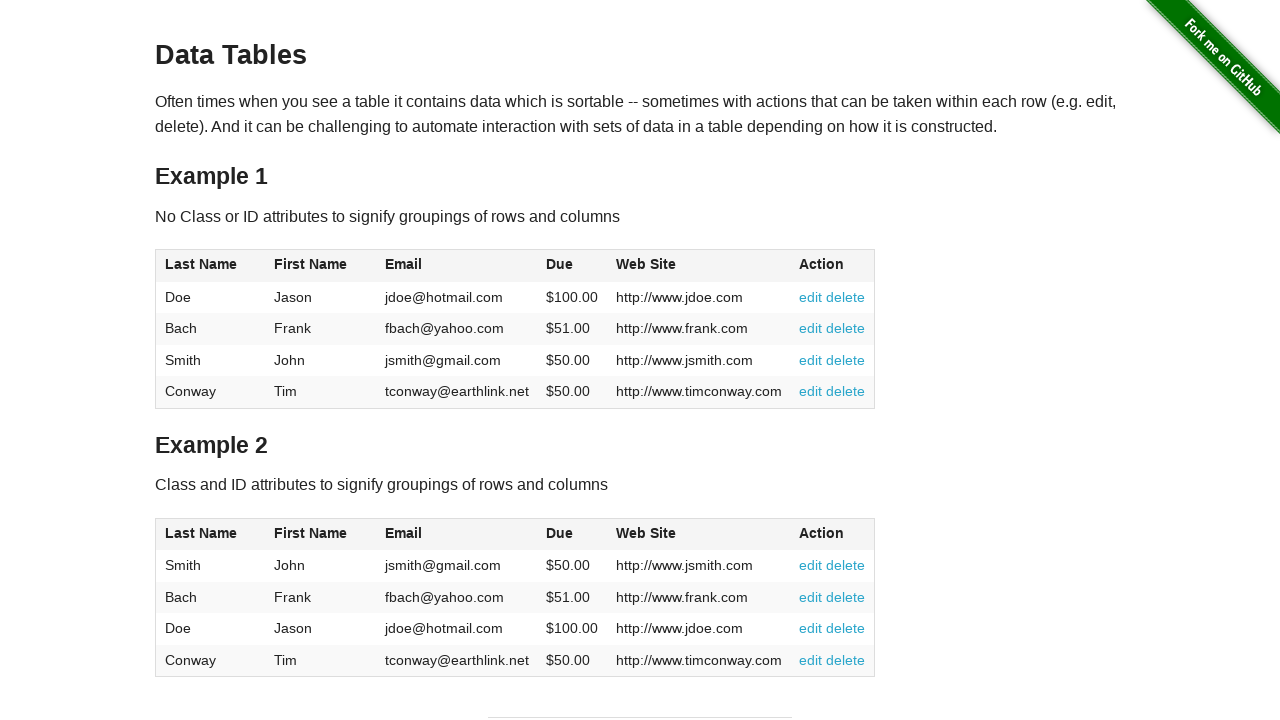

Converted Due values to float format for comparison
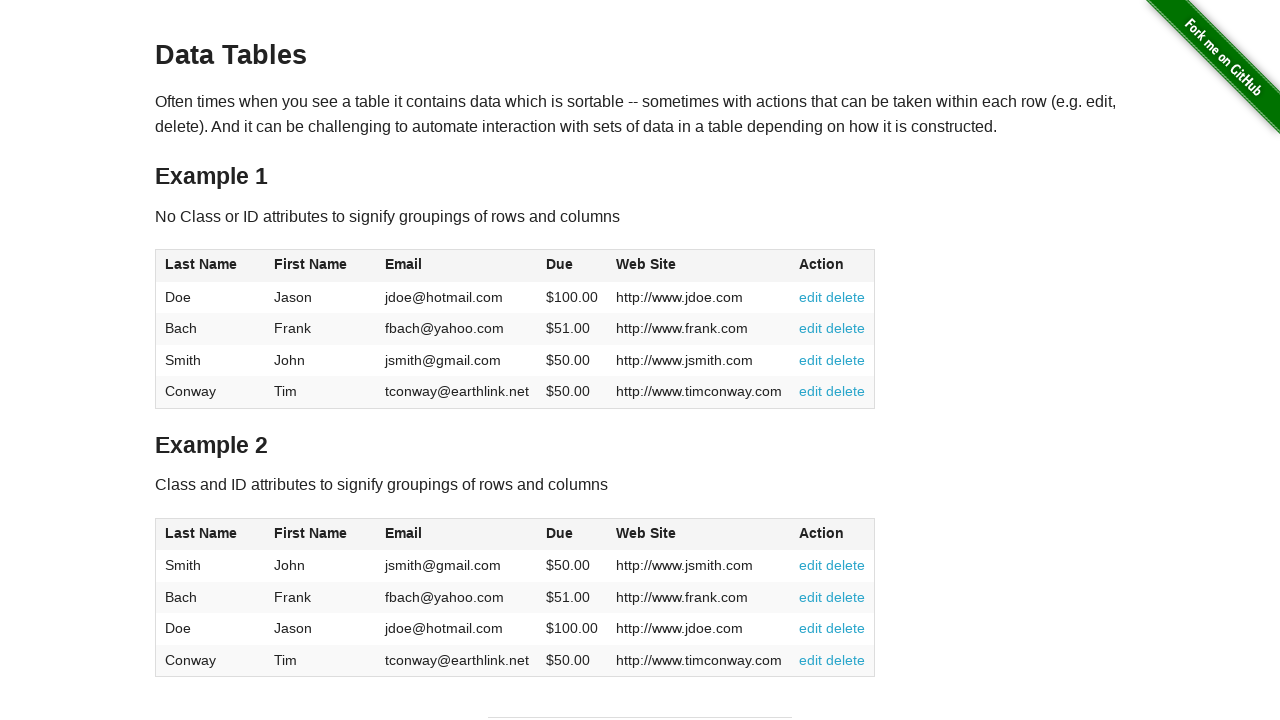

Verified Due column is sorted in descending order
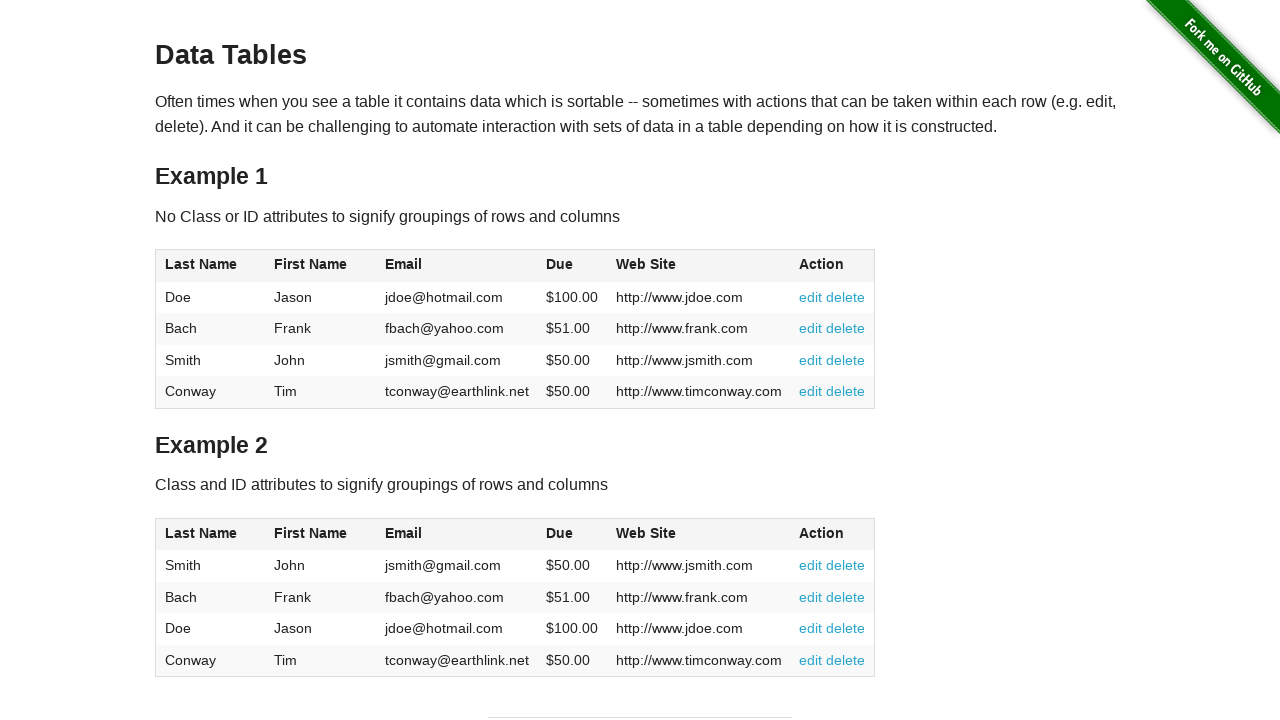

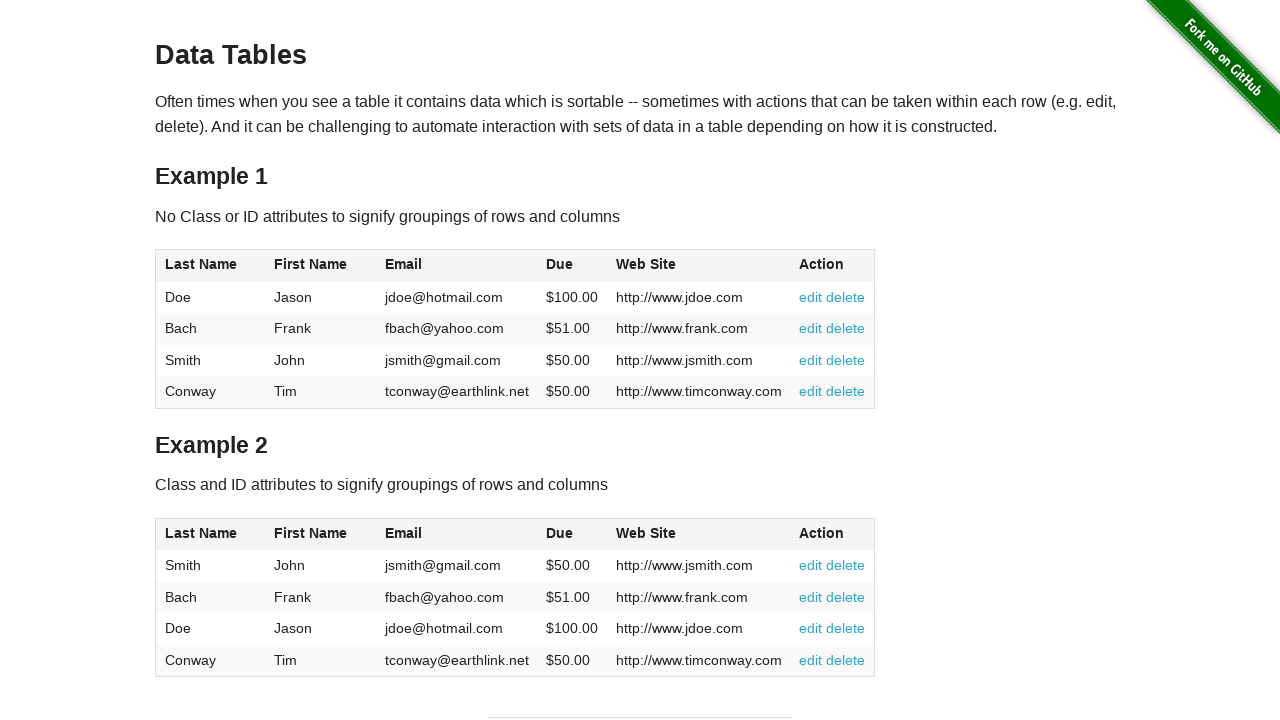